Tests drag and drop functionality on jQuery UI demo page by dragging an element from source to target location

Starting URL: https://jqueryui.com/droppable/

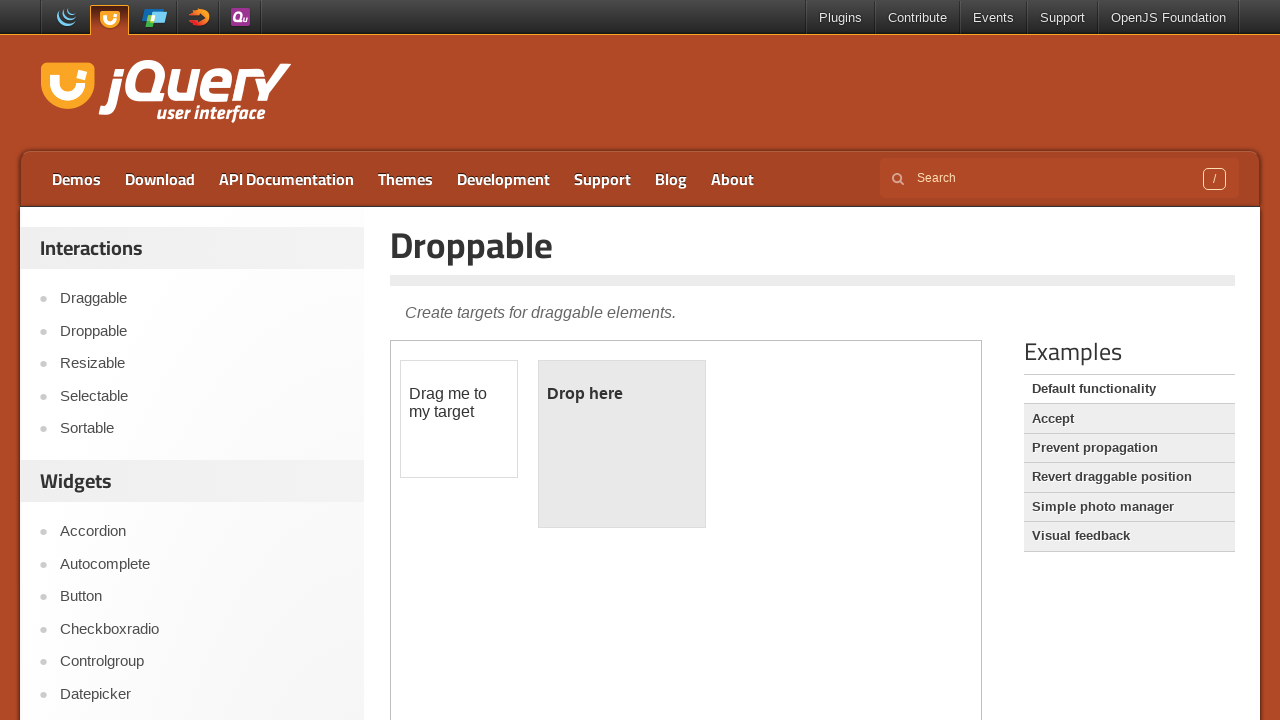

Located and switched to iframe containing drag and drop demo
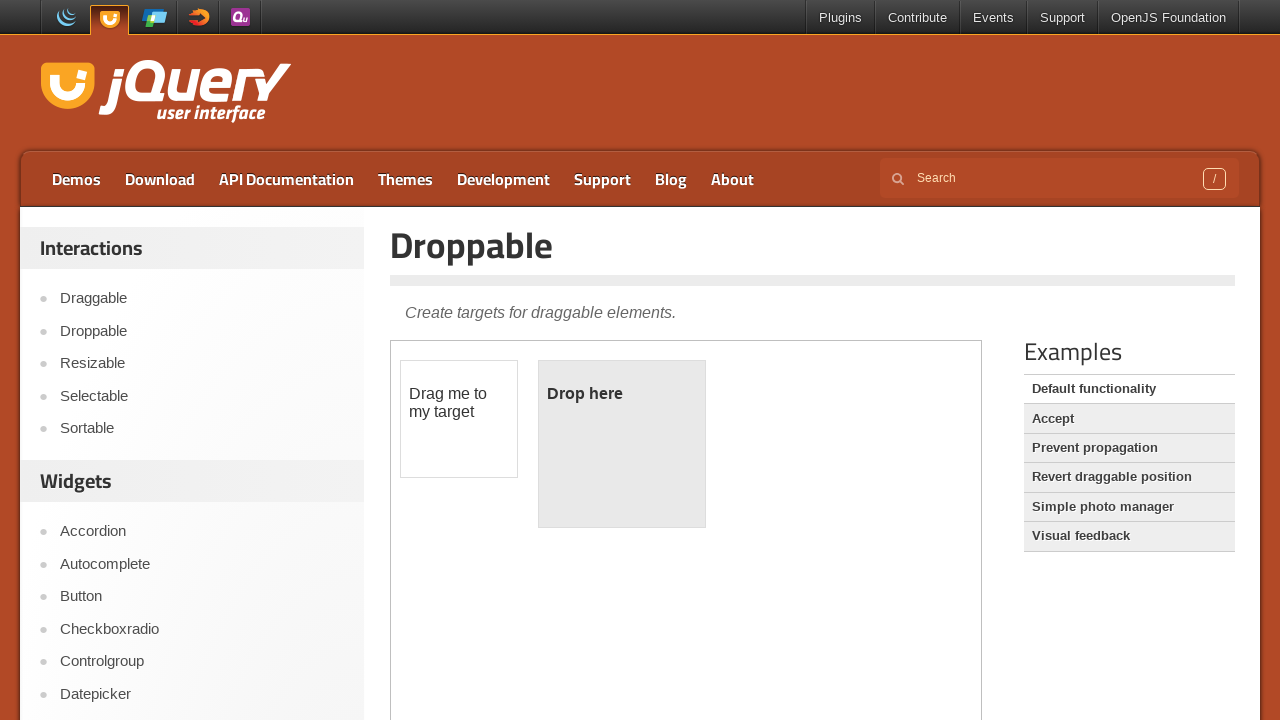

Located draggable element with id 'draggable'
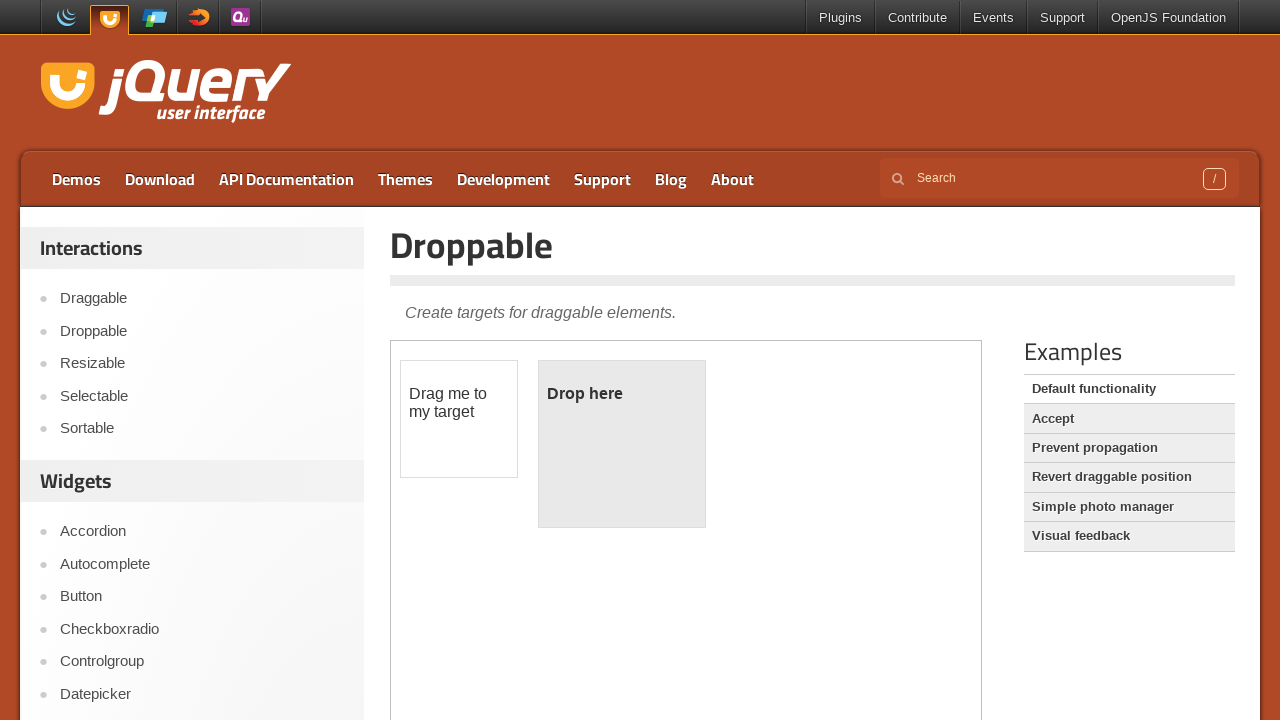

Located droppable target element with id 'droppable'
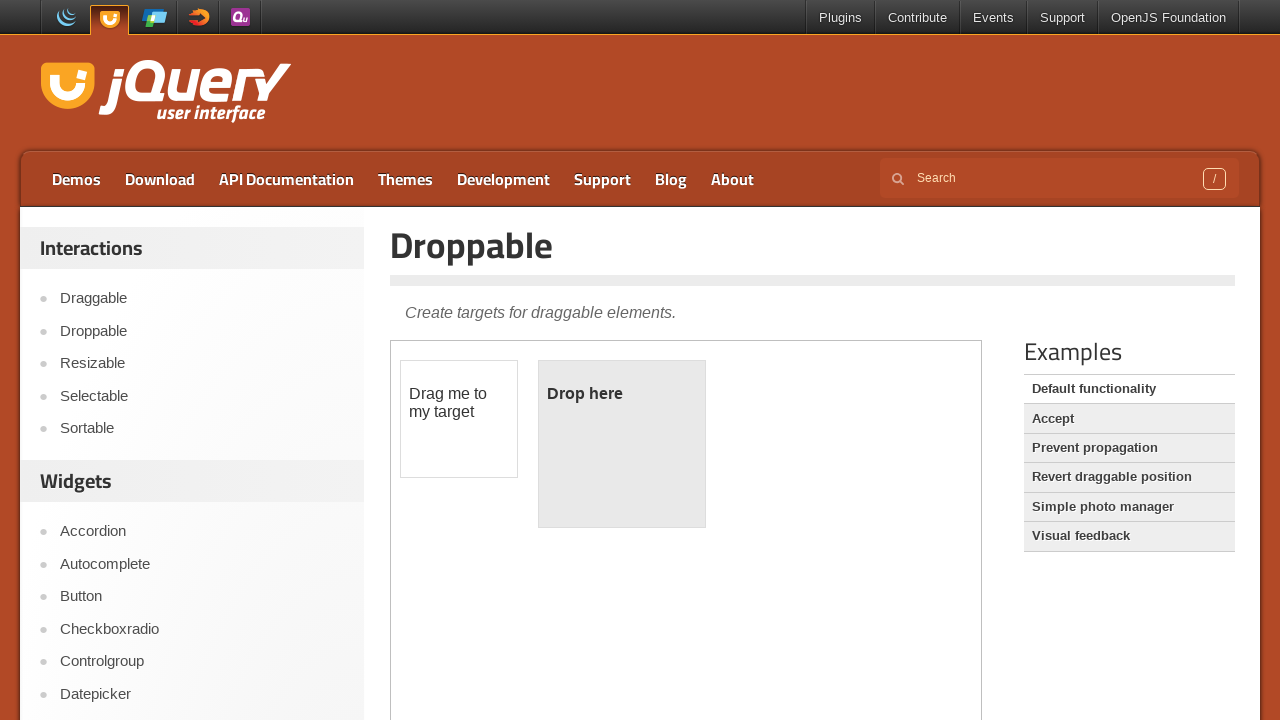

Dragged element from source to target location at (622, 444)
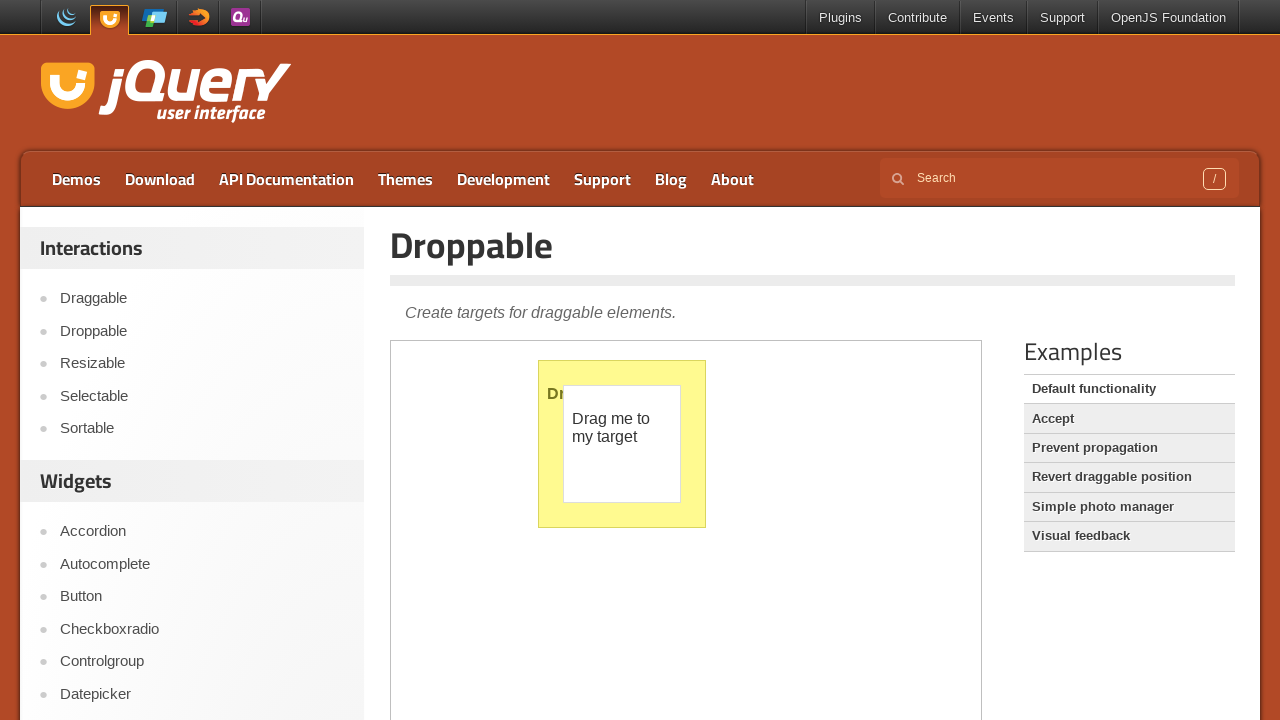

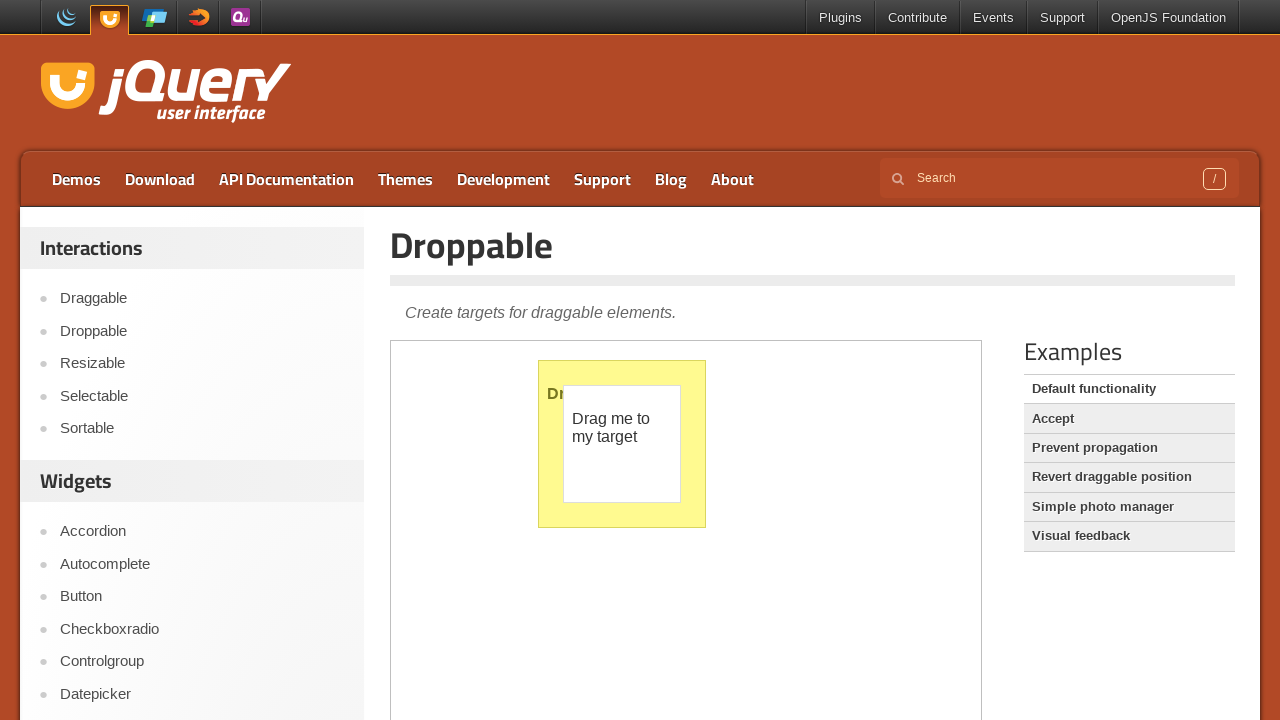